Tests AJIO e-commerce site by searching for "bags" and applying filter options from the facet/filter panel, then verifies that search results are displayed.

Starting URL: https://www.ajio.com/

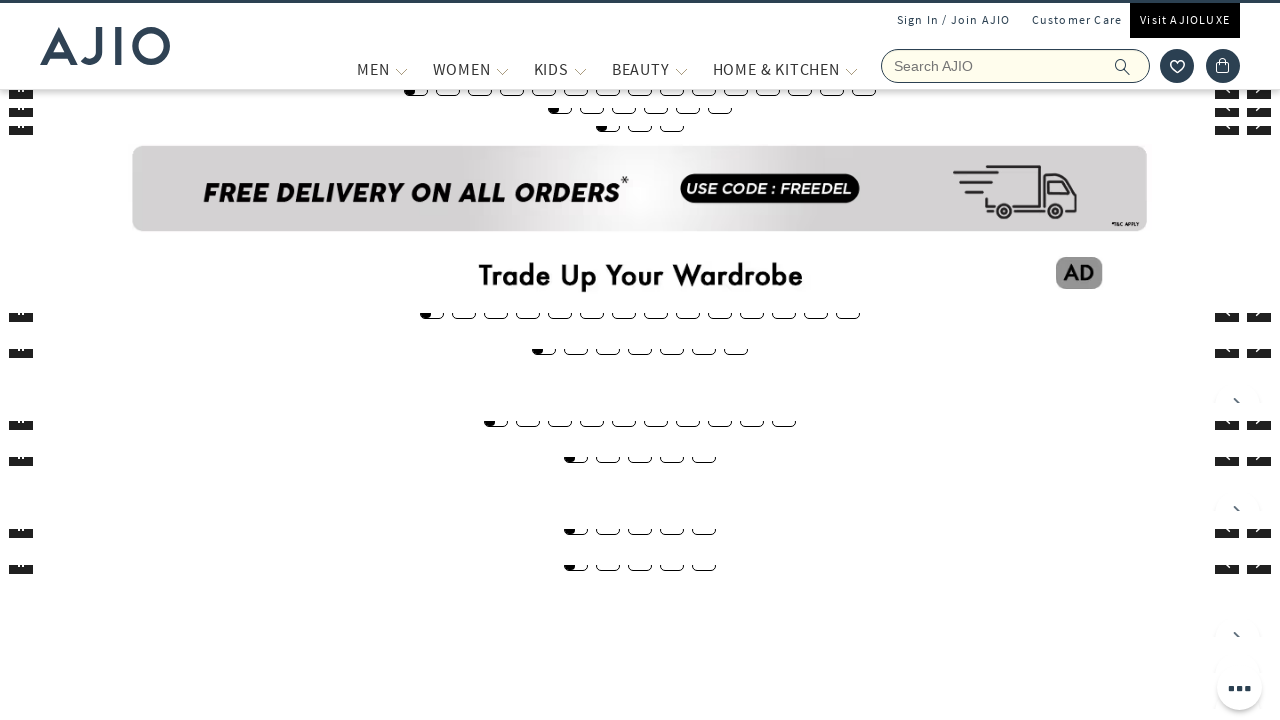

Filled search box with 'bags' on input[name='searchVal']
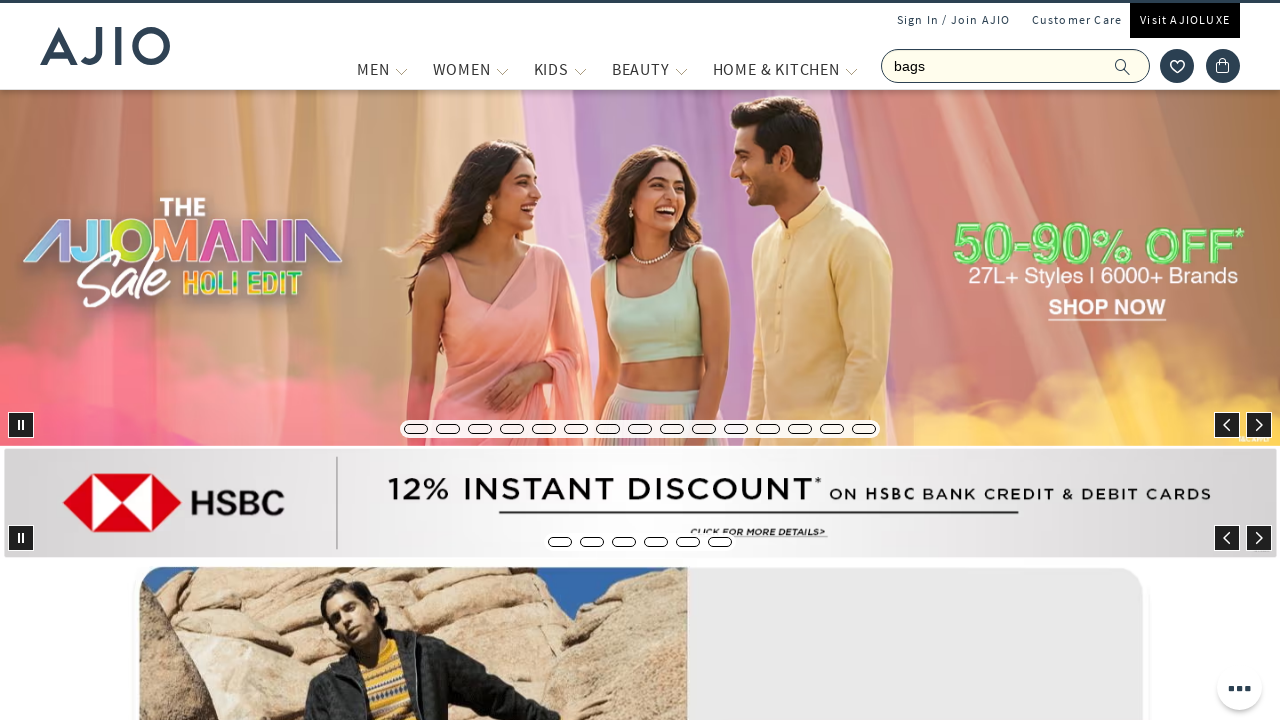

Pressed Enter to search for bags on input[name='searchVal']
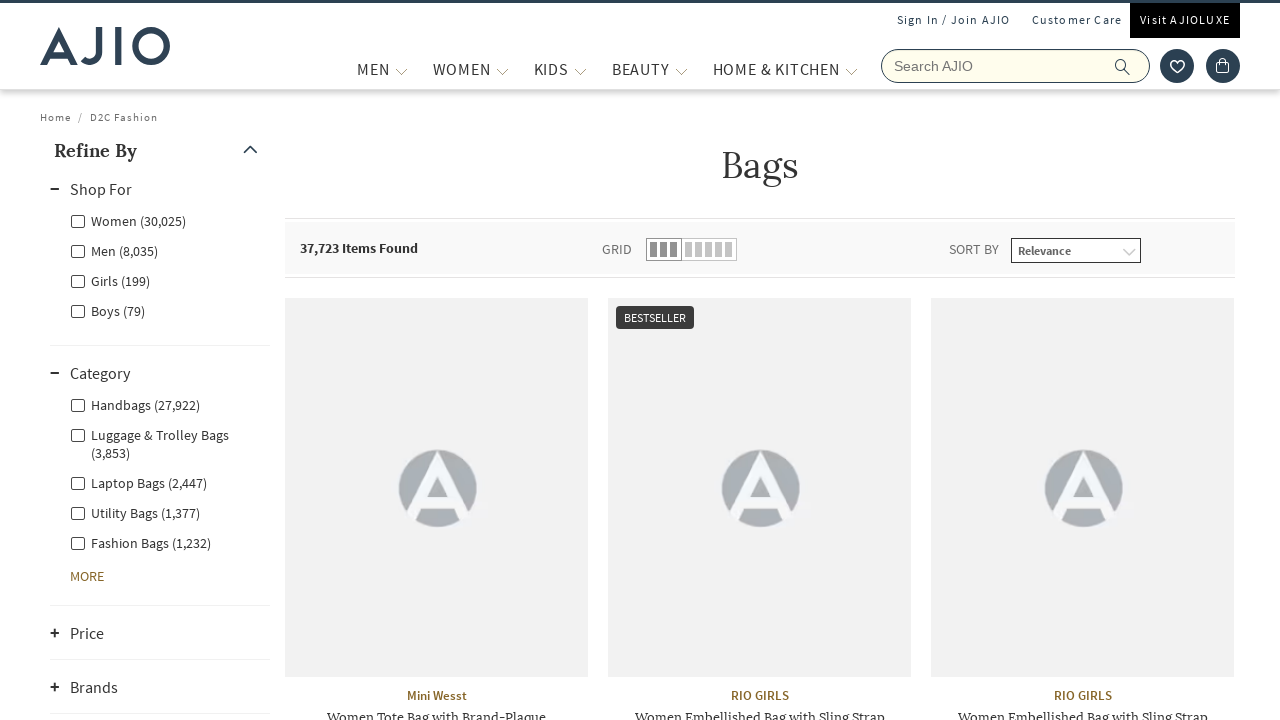

Search results and filter panel loaded
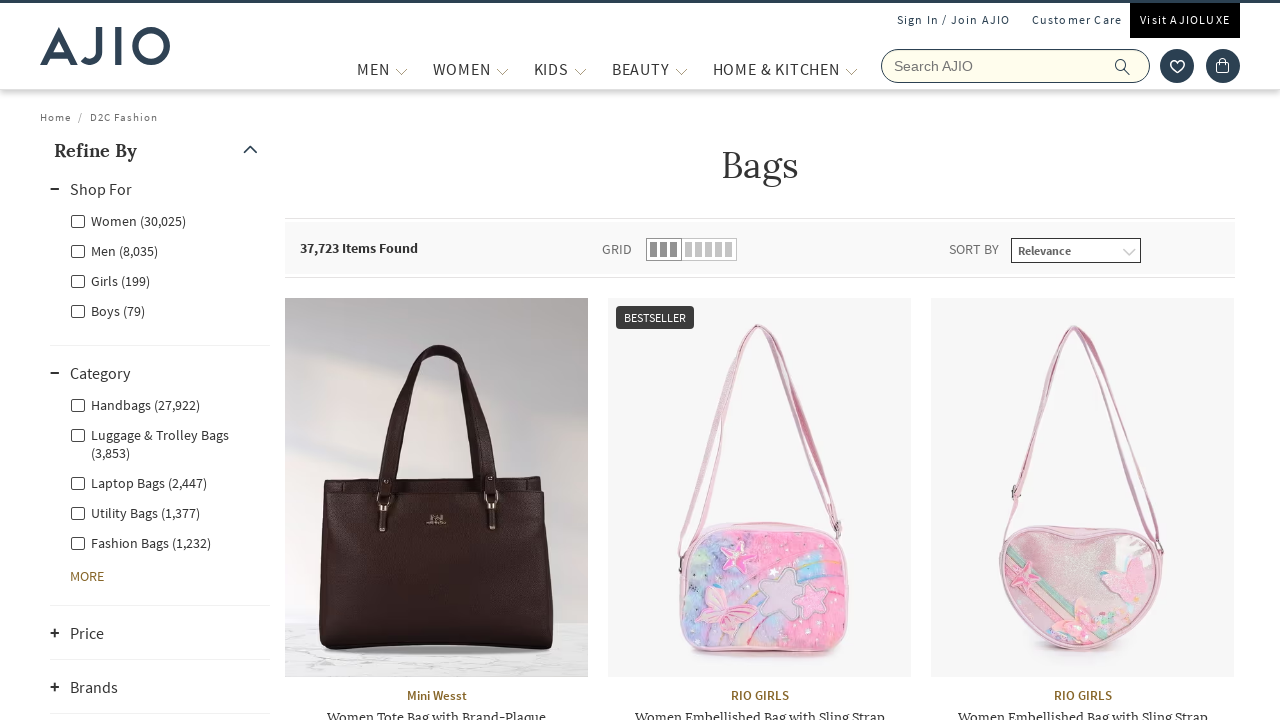

Clicked first filter option from facet panel at (128, 220) on (//div[@class='facet-linkhead']//label)[1]
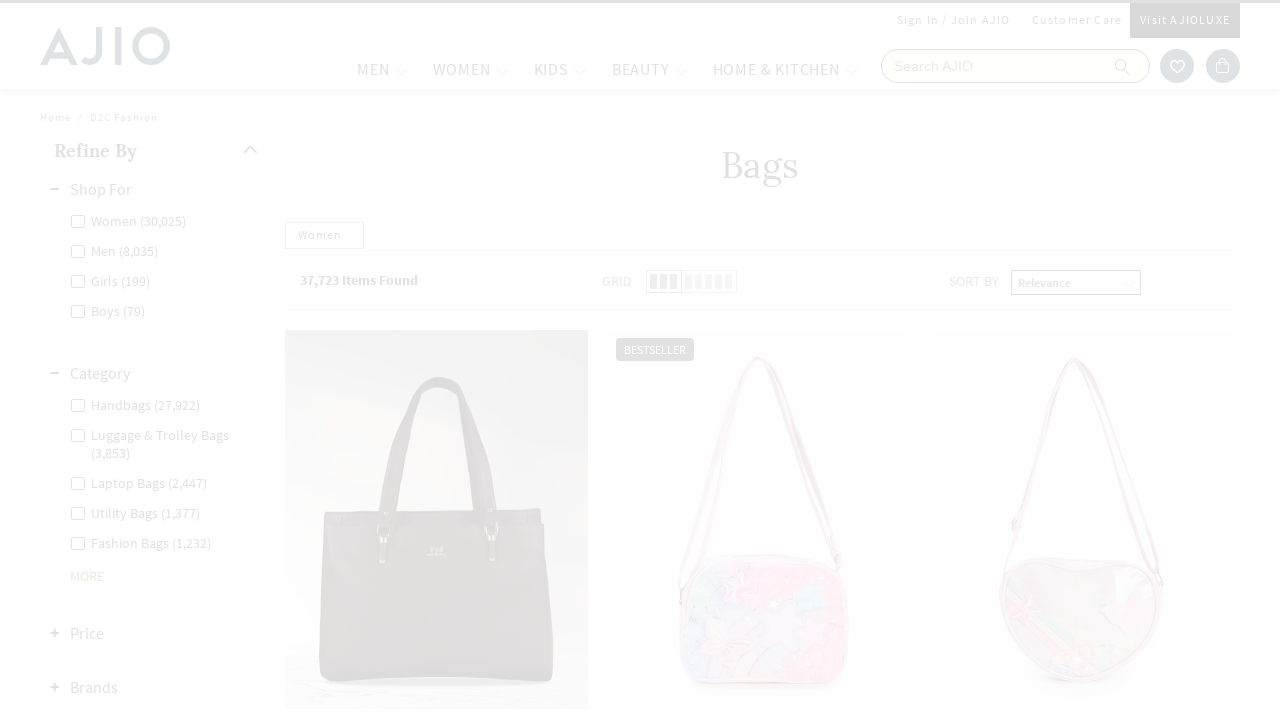

Clicked fourth filter option from facet panel at (108, 310) on (//div[@class='facet-linkhead']//label)[4]
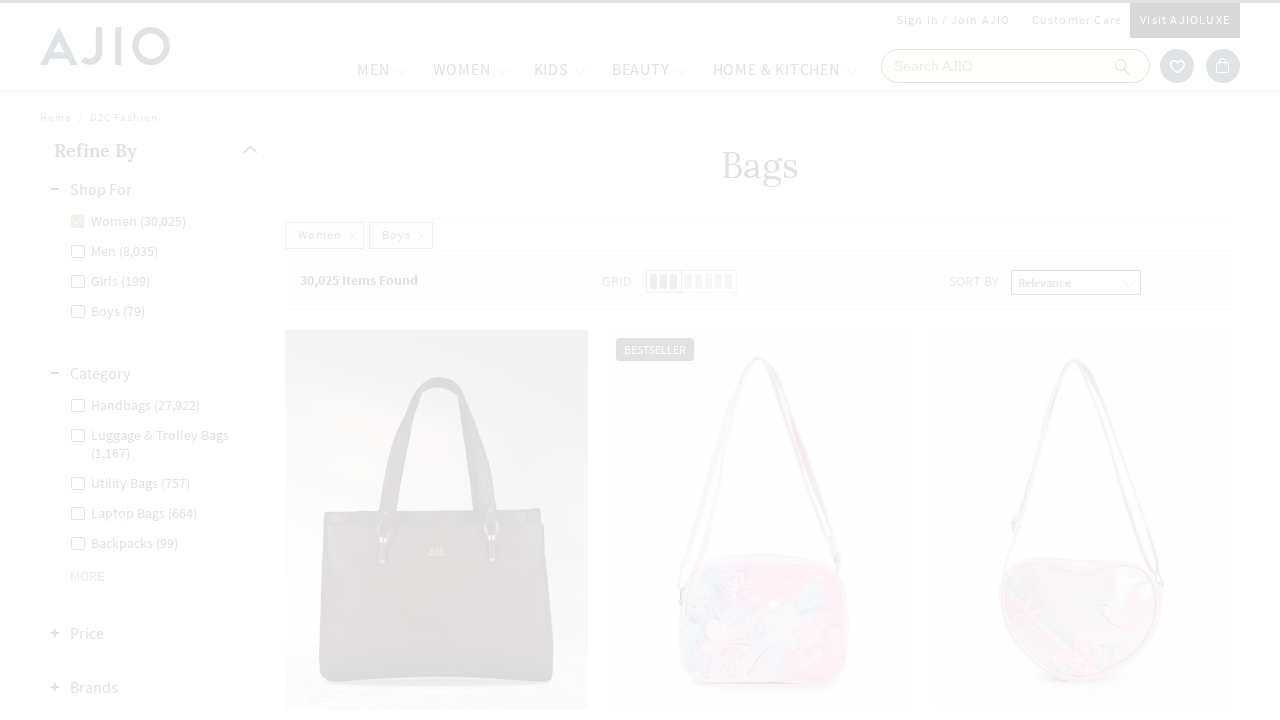

Results count element loaded
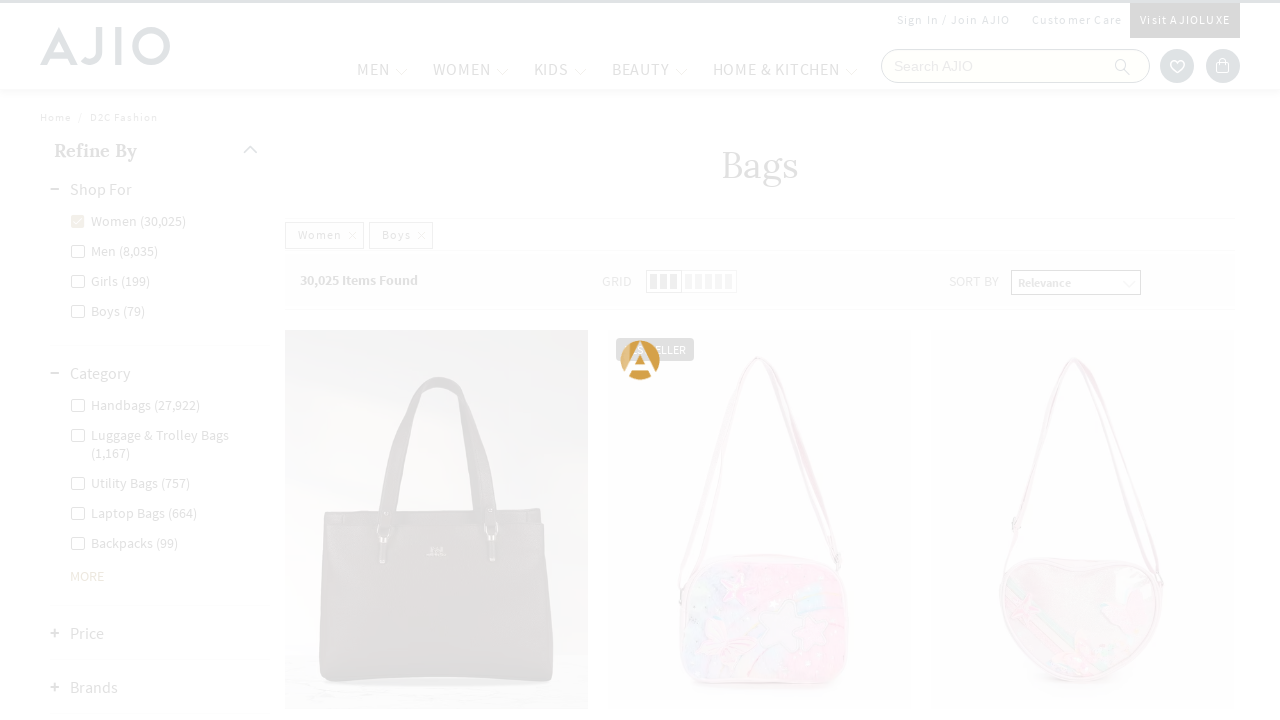

Product brand information loaded
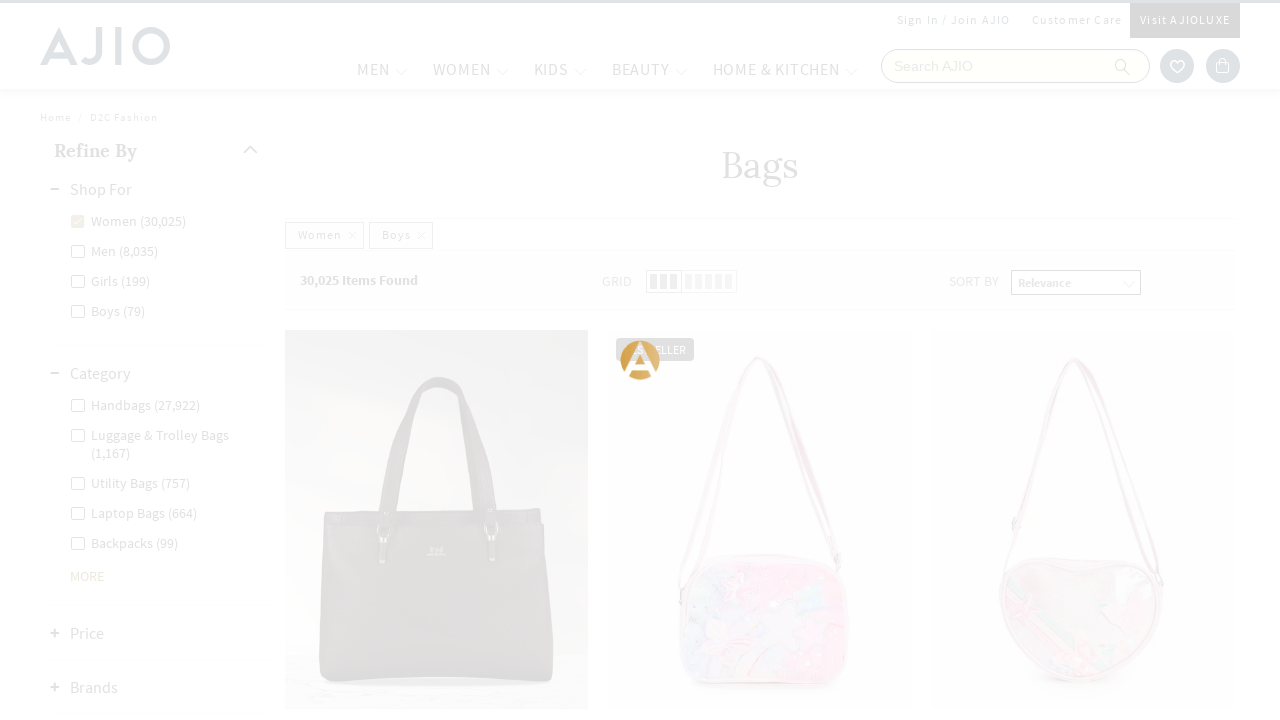

Product names loaded - filtered search results verified
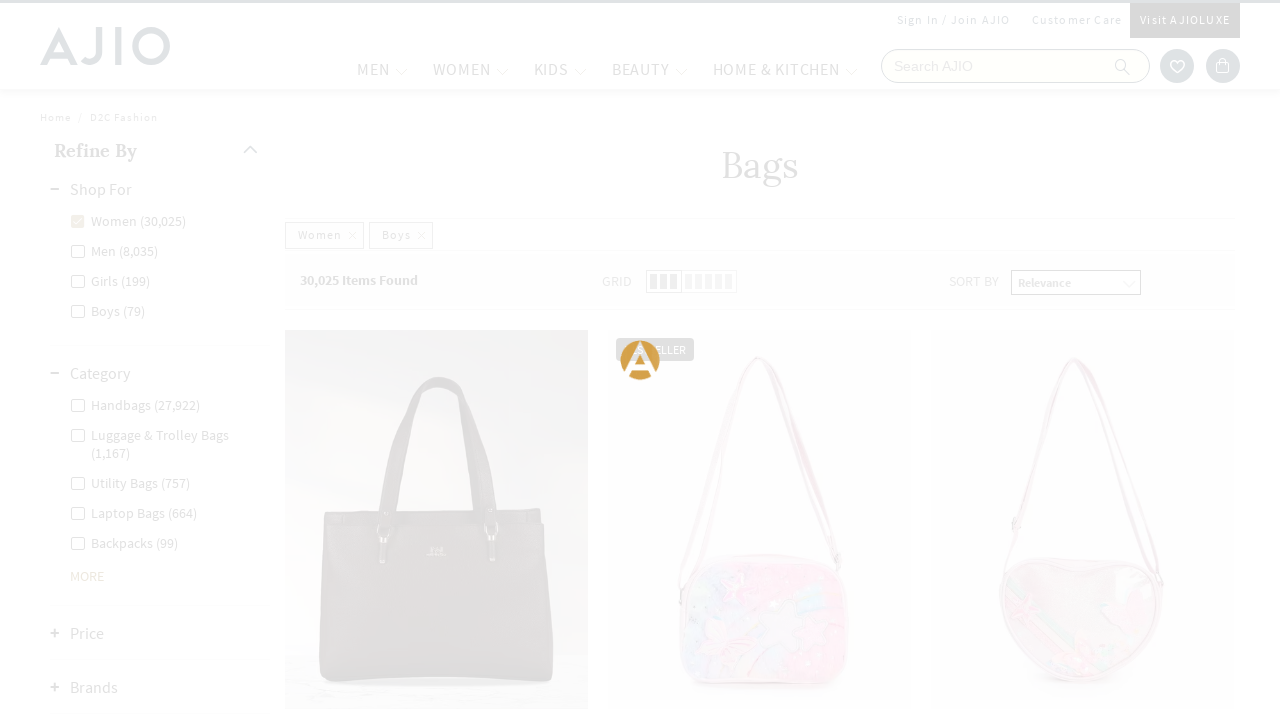

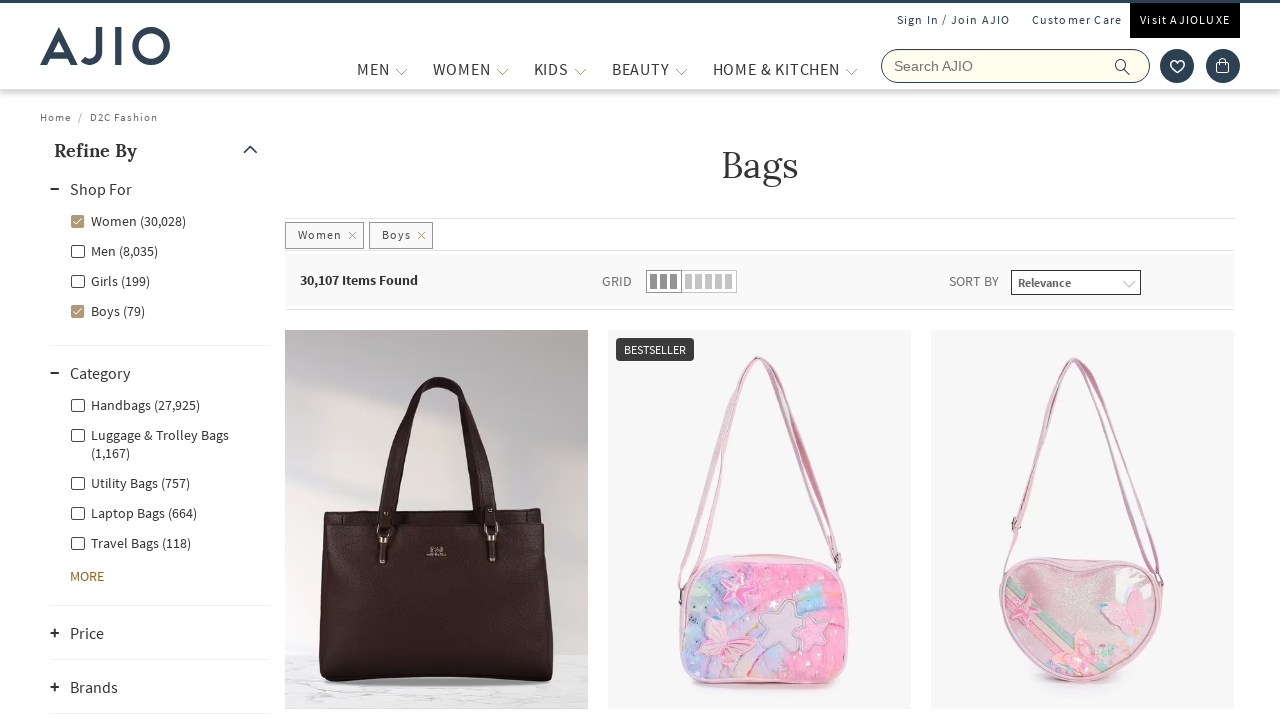